Demonstrates click-and-hold, move to element, and release actions for manual drag and drop

Starting URL: https://crossbrowsertesting.github.io/drag-and-drop

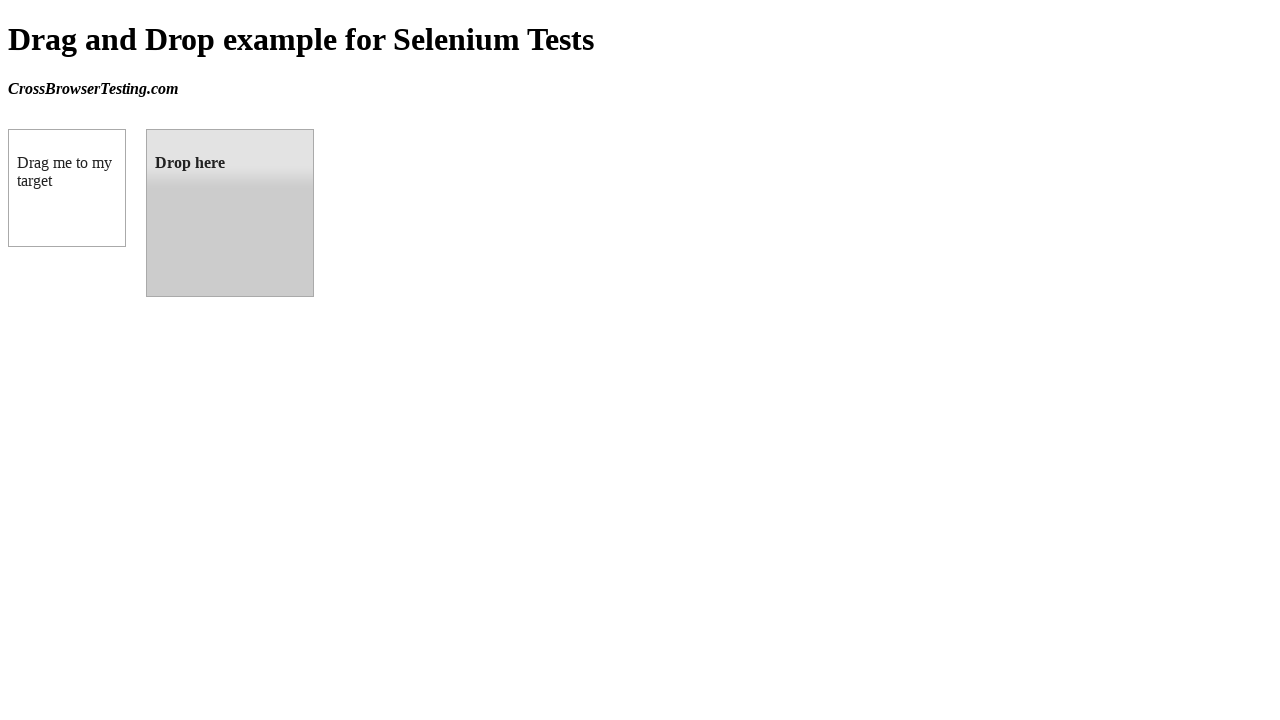

Waited for draggable element to be visible
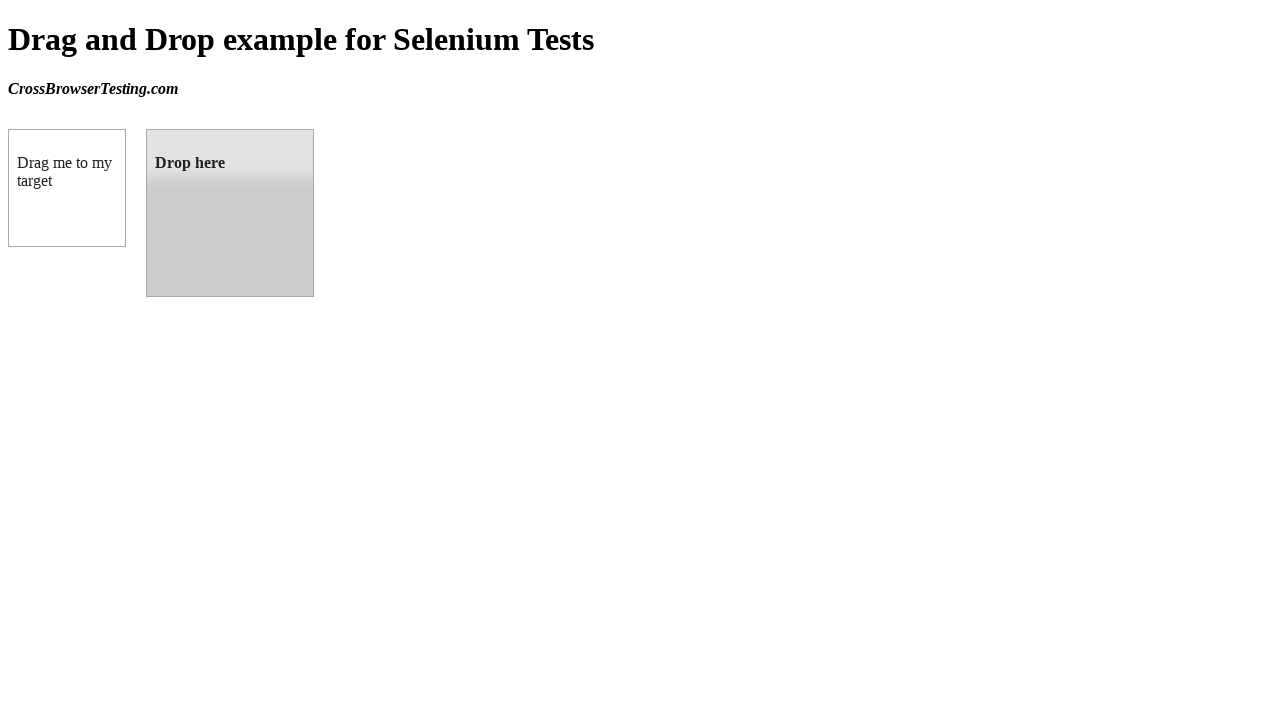

Waited for droppable element to be visible
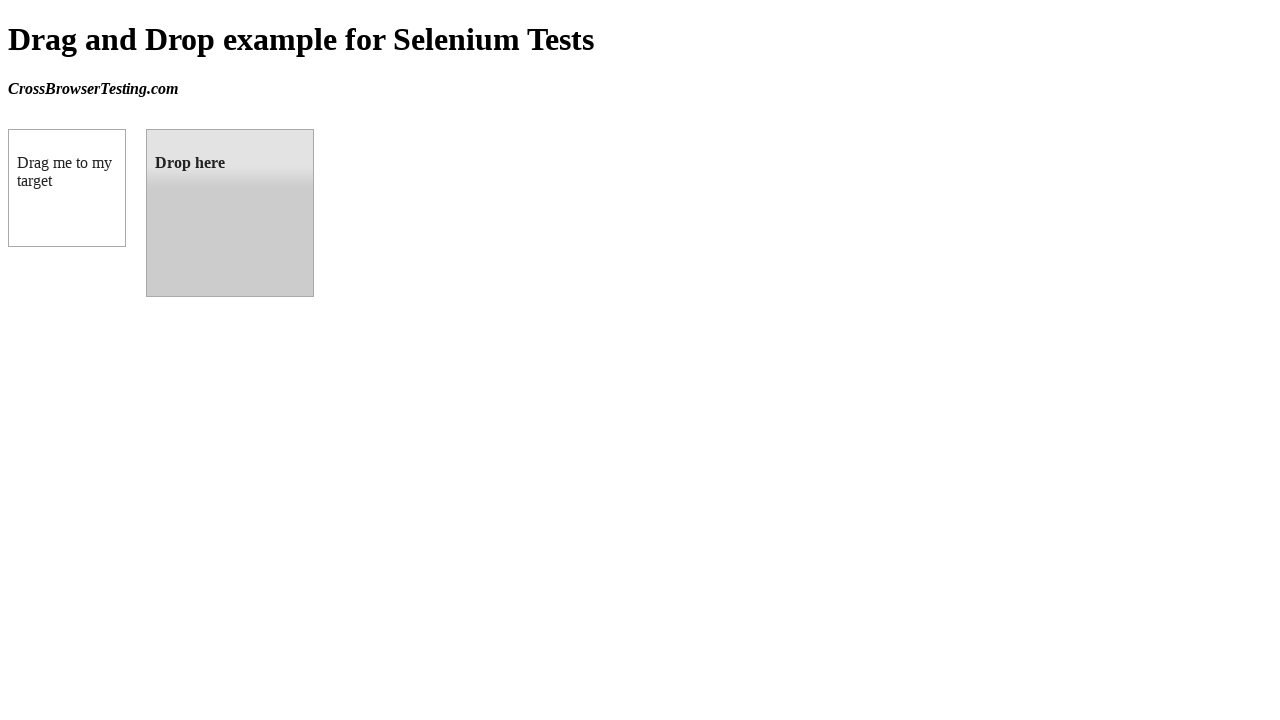

Retrieved bounding box for draggable source element
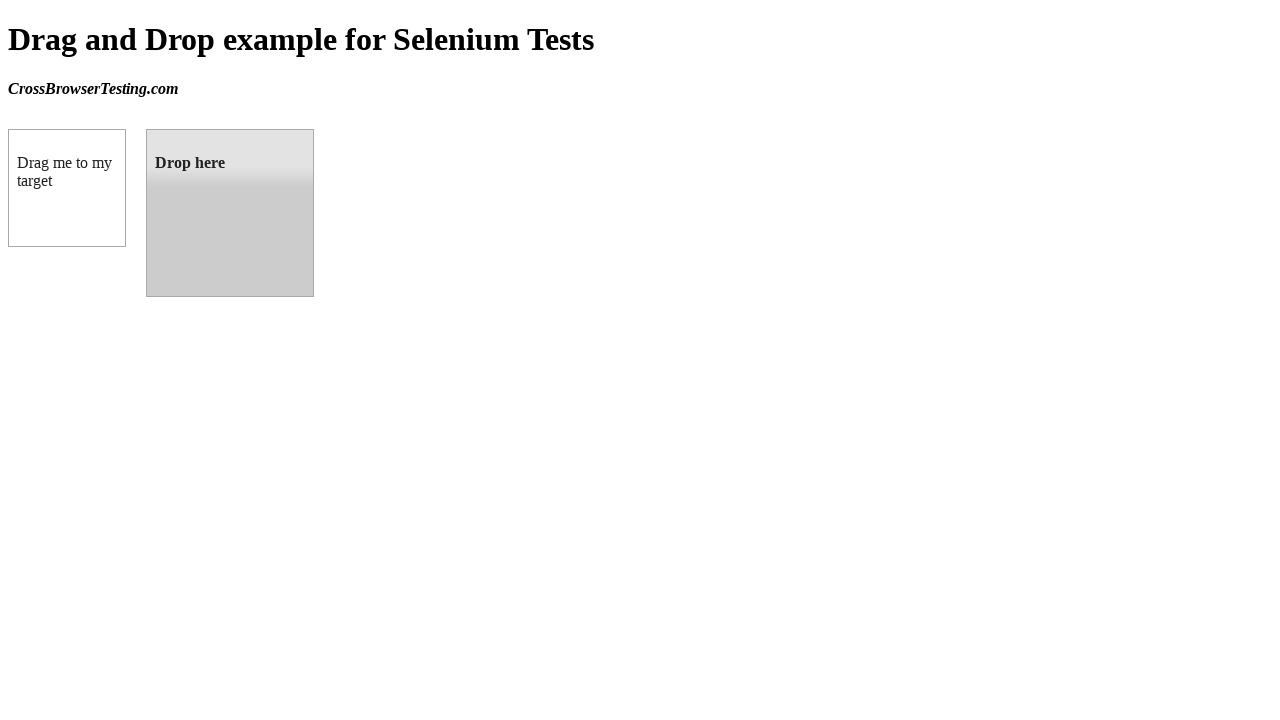

Retrieved bounding box for droppable target element
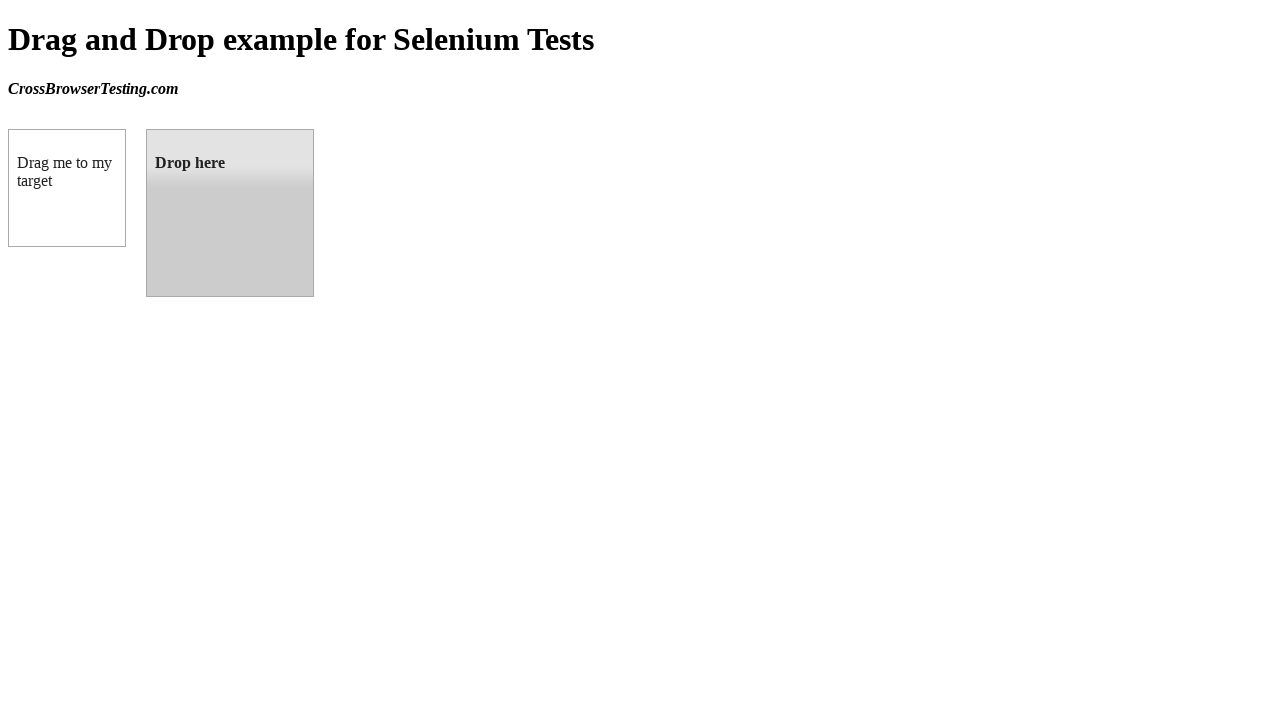

Moved mouse to center of draggable element at (67, 188)
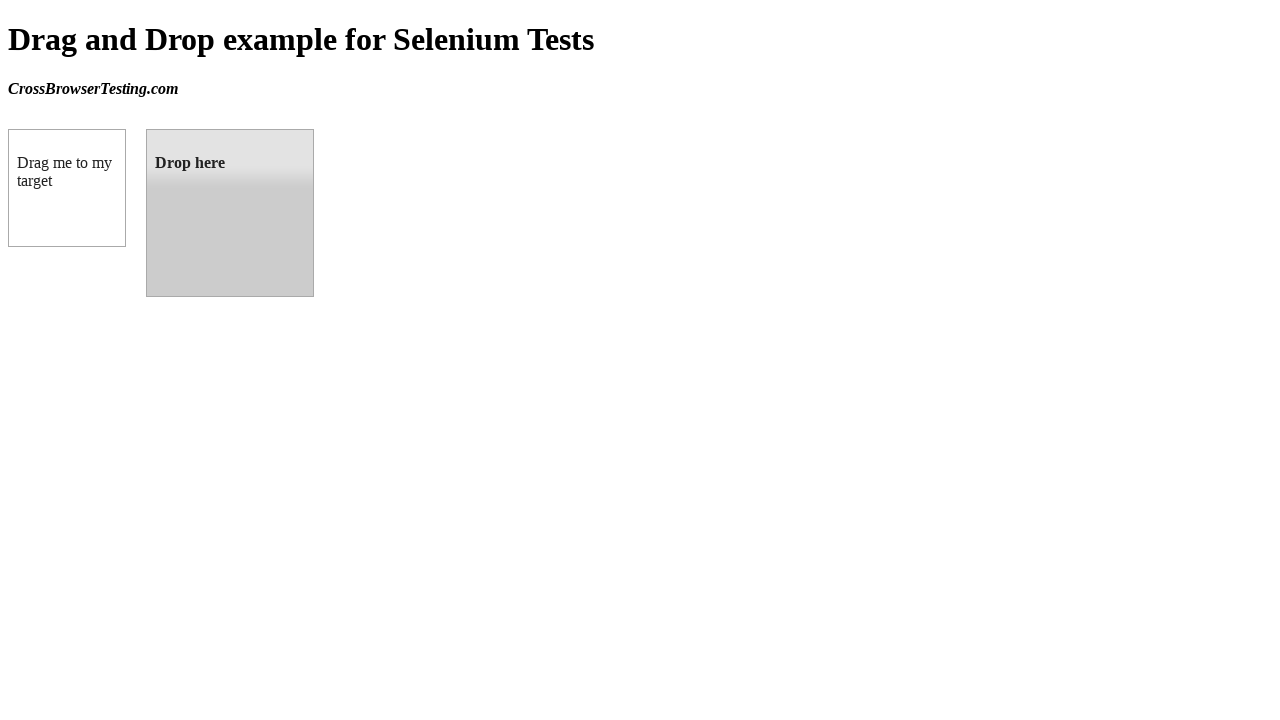

Pressed and held mouse button on draggable element at (67, 188)
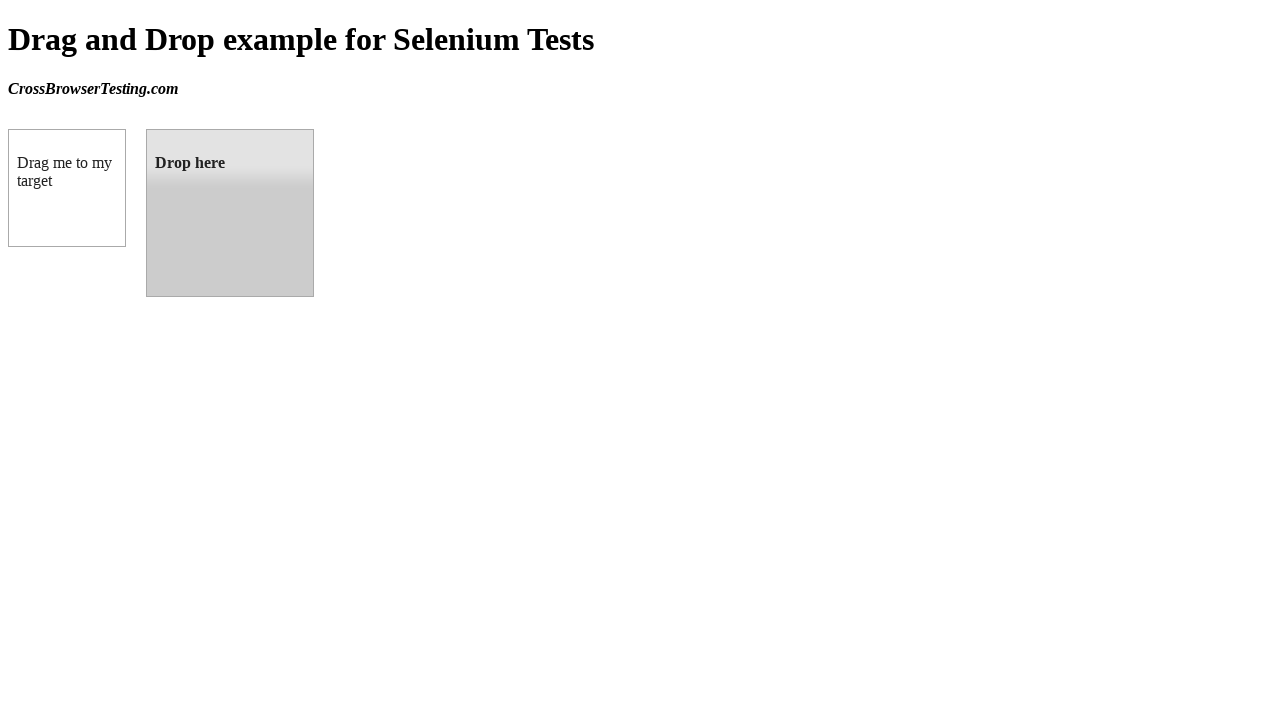

Moved mouse to center of droppable target element while holding button at (230, 213)
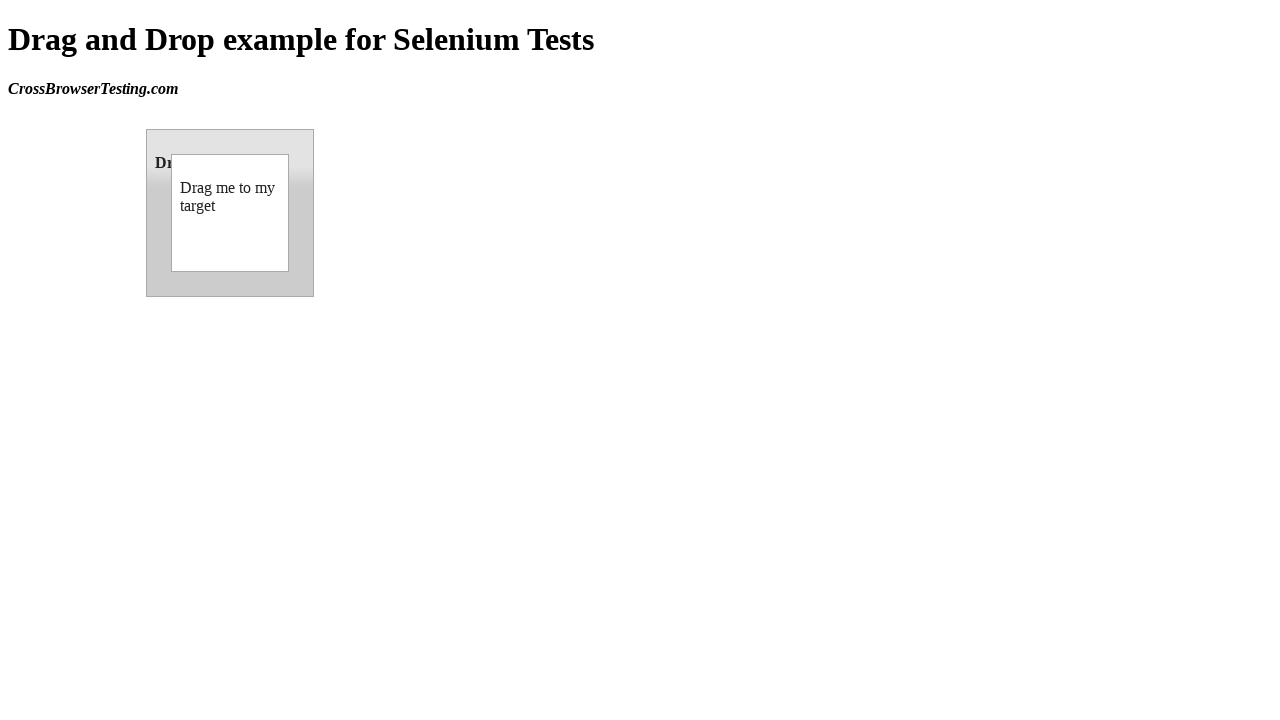

Released mouse button to complete drag and drop action at (230, 213)
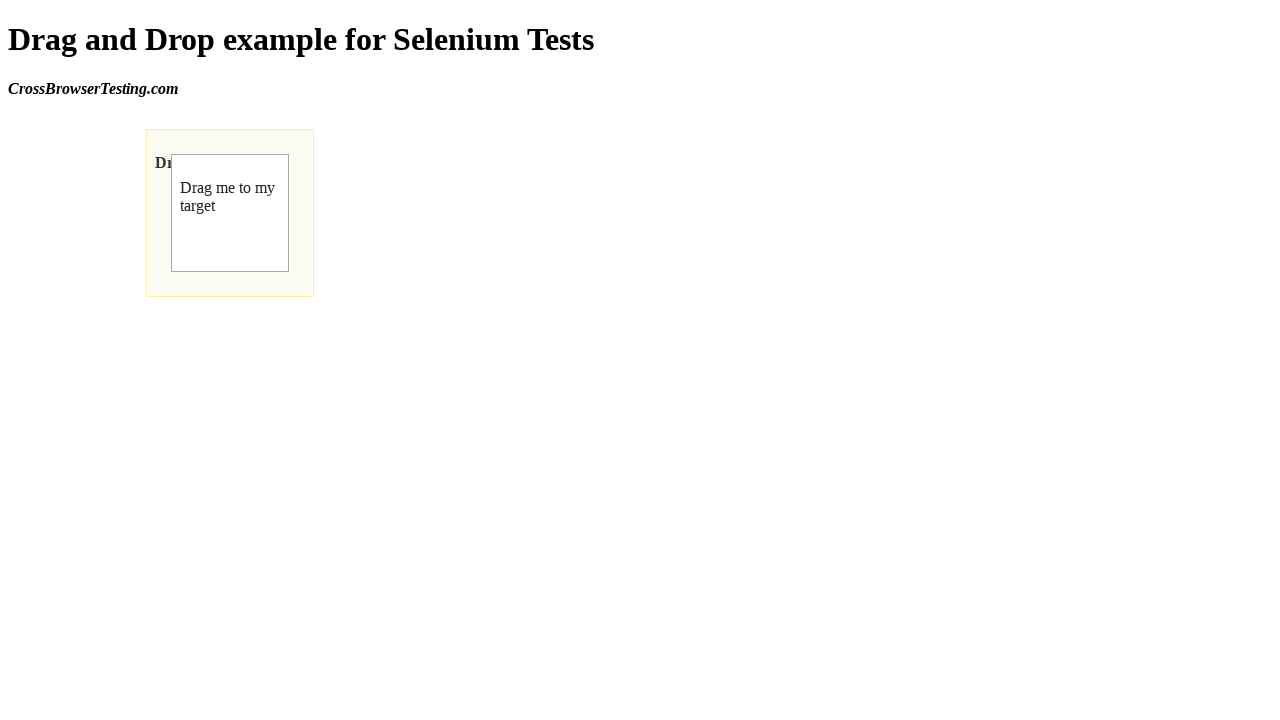

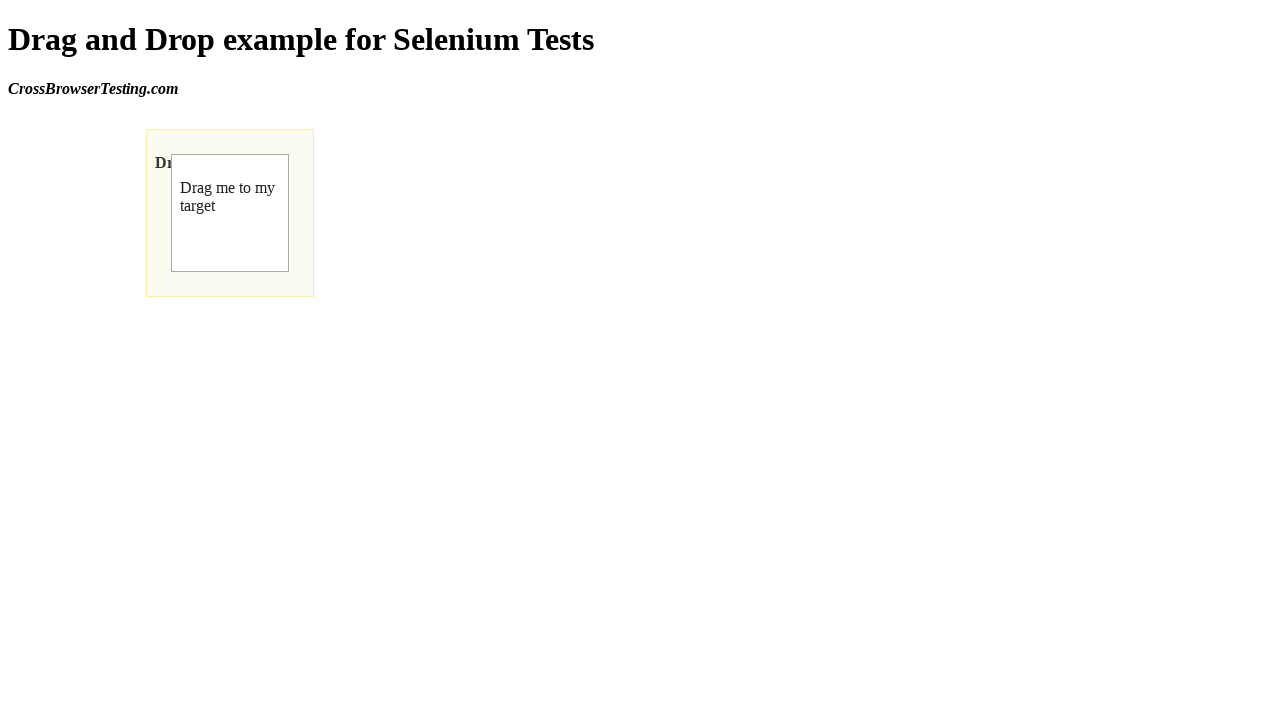